Tests login form by submitting with empty credentials and verifying error message appears

Starting URL: https://the-internet.herokuapp.com/

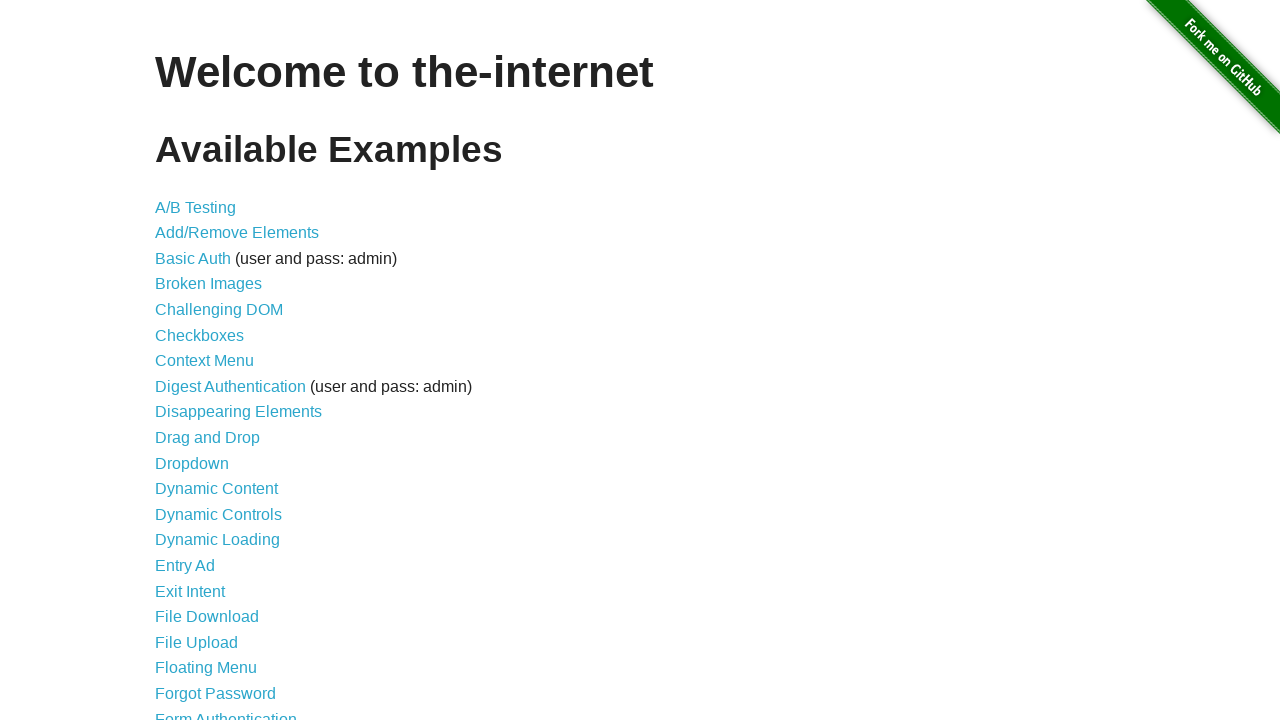

Clicked on Form Authentication link at (226, 712) on xpath=//*[@id="content"]/ul/li[21]/a
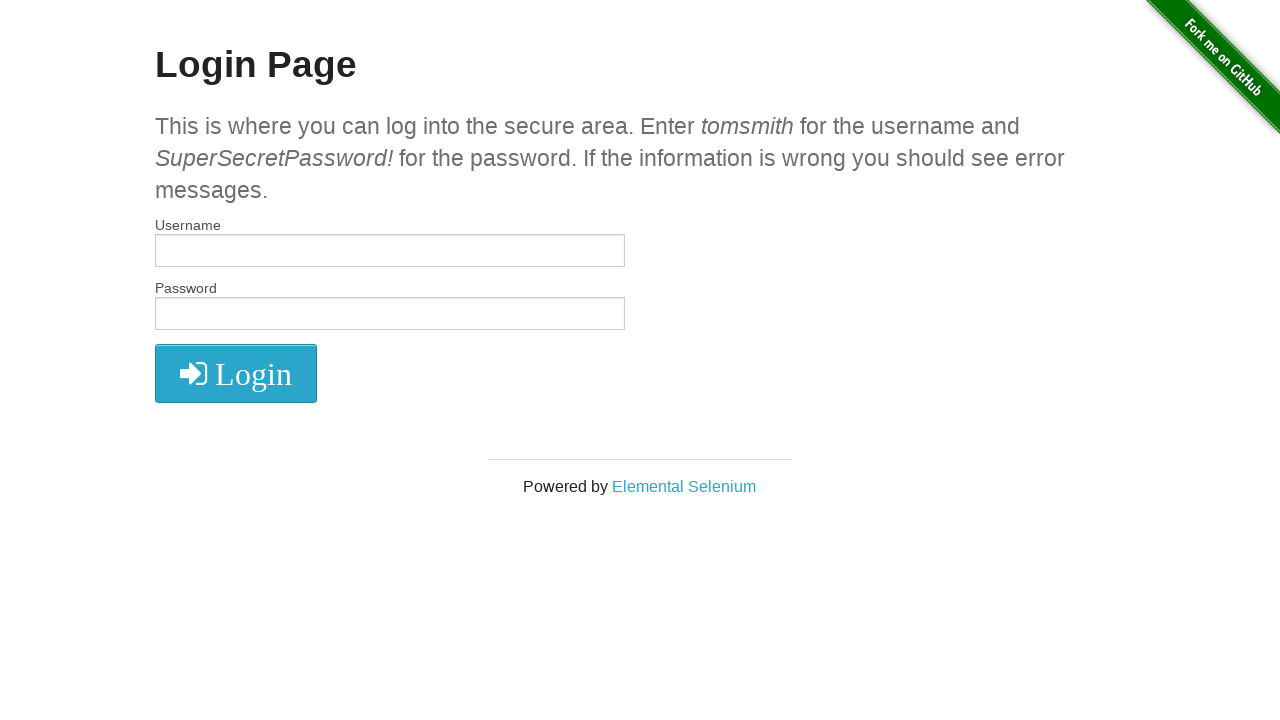

Clicked login button with empty credentials at (236, 374) on xpath=//*[@id="login"]/button/i
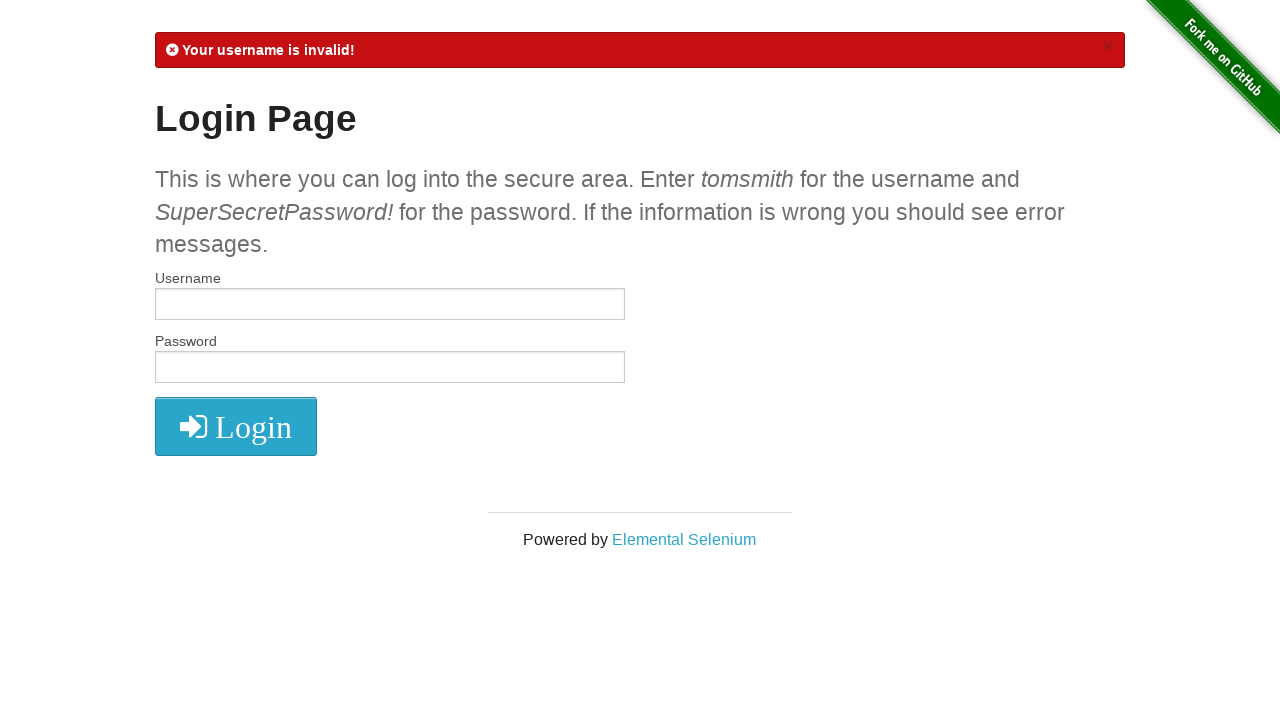

Error message appeared on page
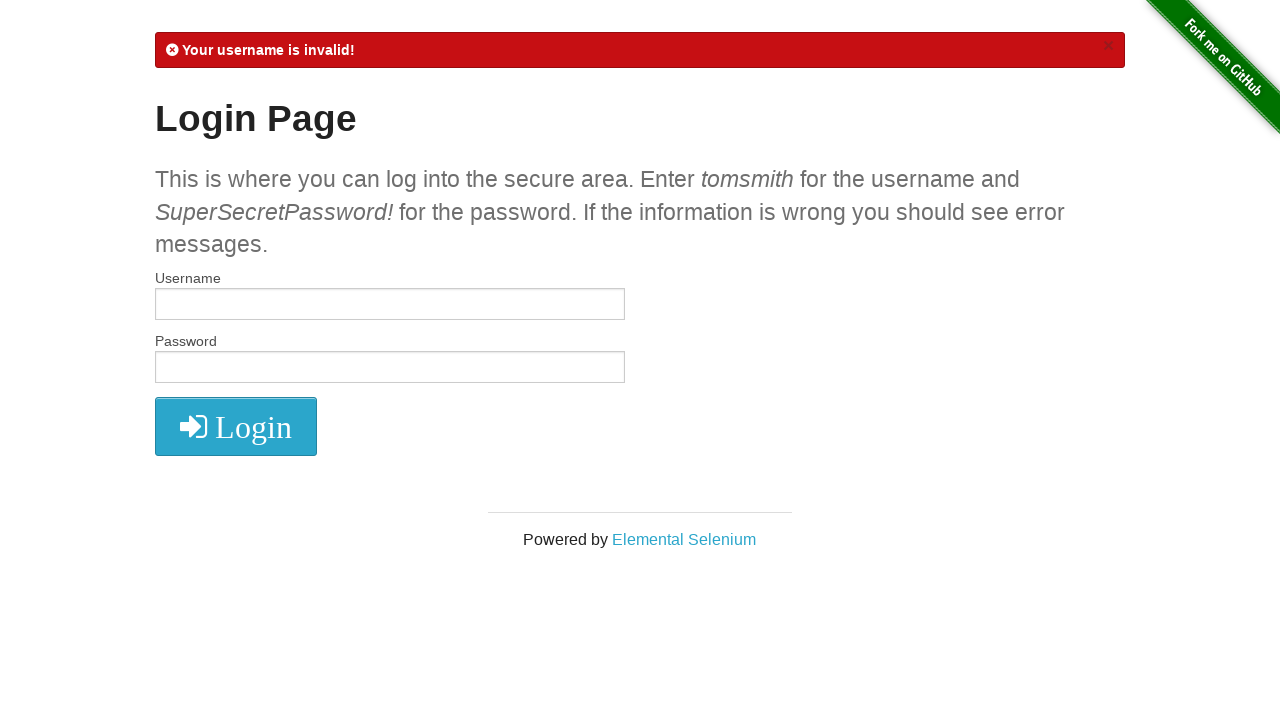

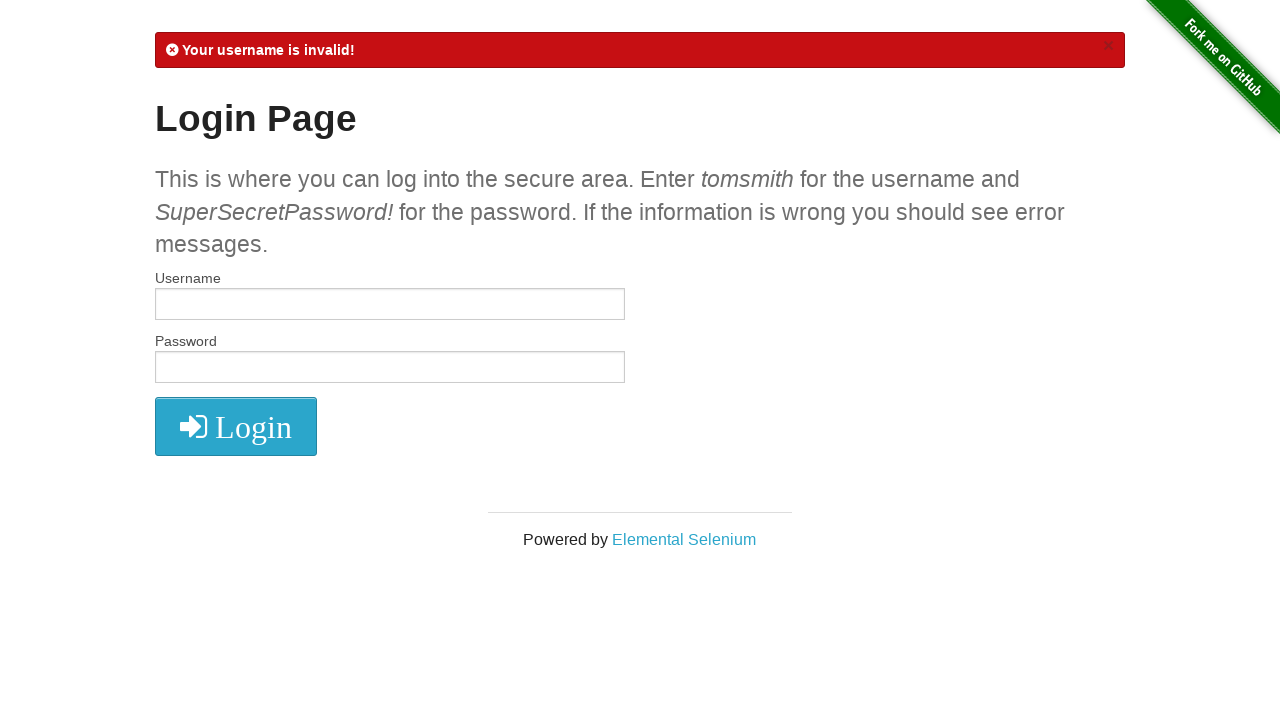